Tests handling of a JavaScript confirm dialog by clicking a button to trigger it and dismissing the dialog

Starting URL: https://practice.cydeo.com/javascript_alerts

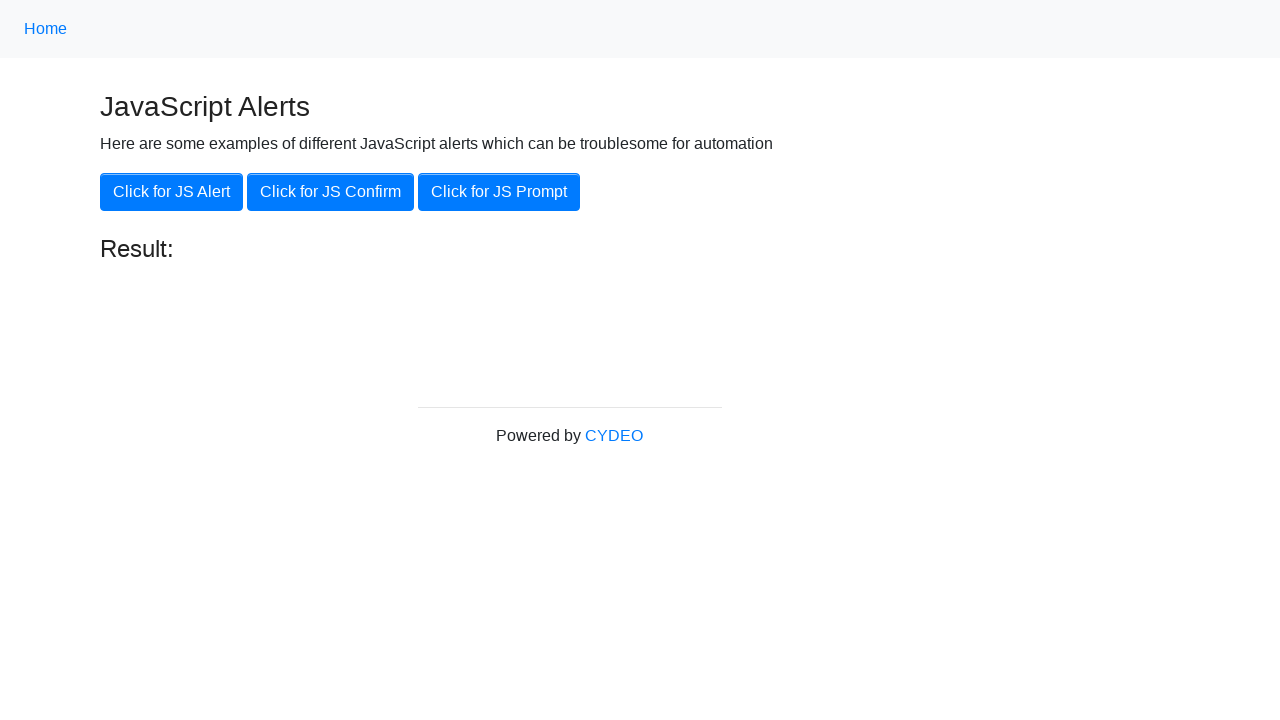

Navigated to JavaScript alerts practice page
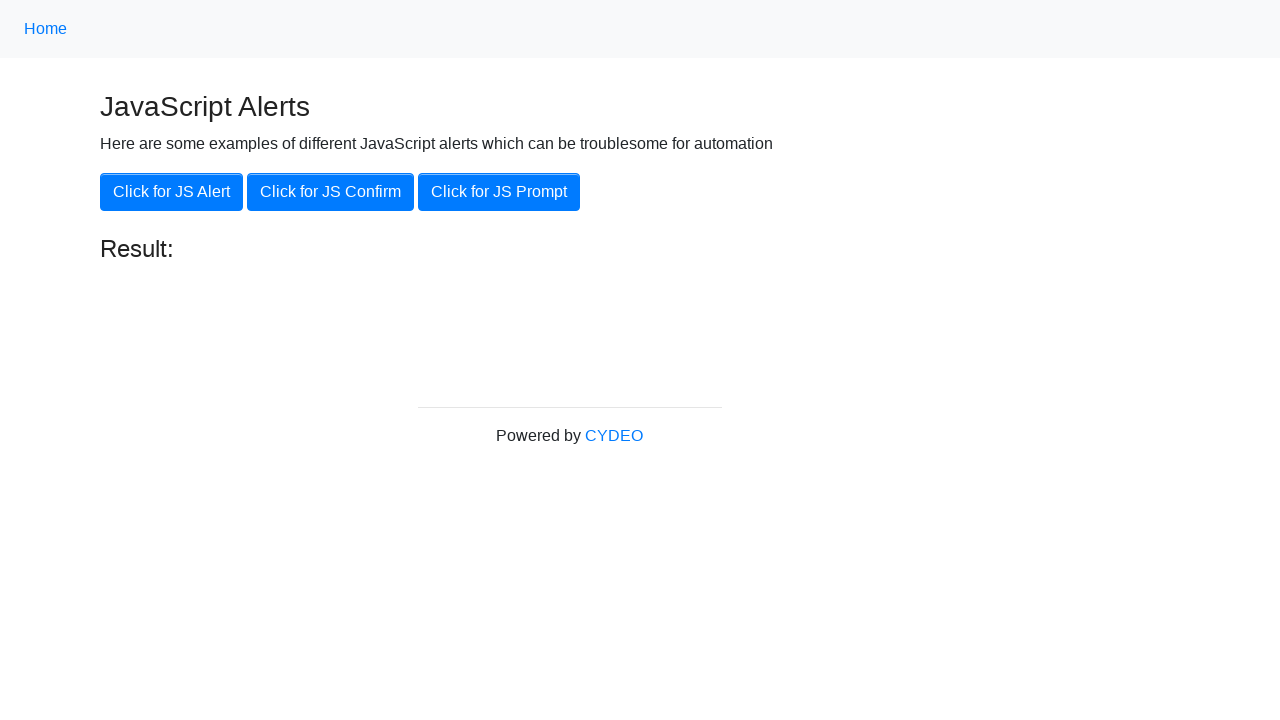

Clicked button to trigger JavaScript confirm dialog at (330, 192) on xpath=//button[.='Click for JS Confirm']
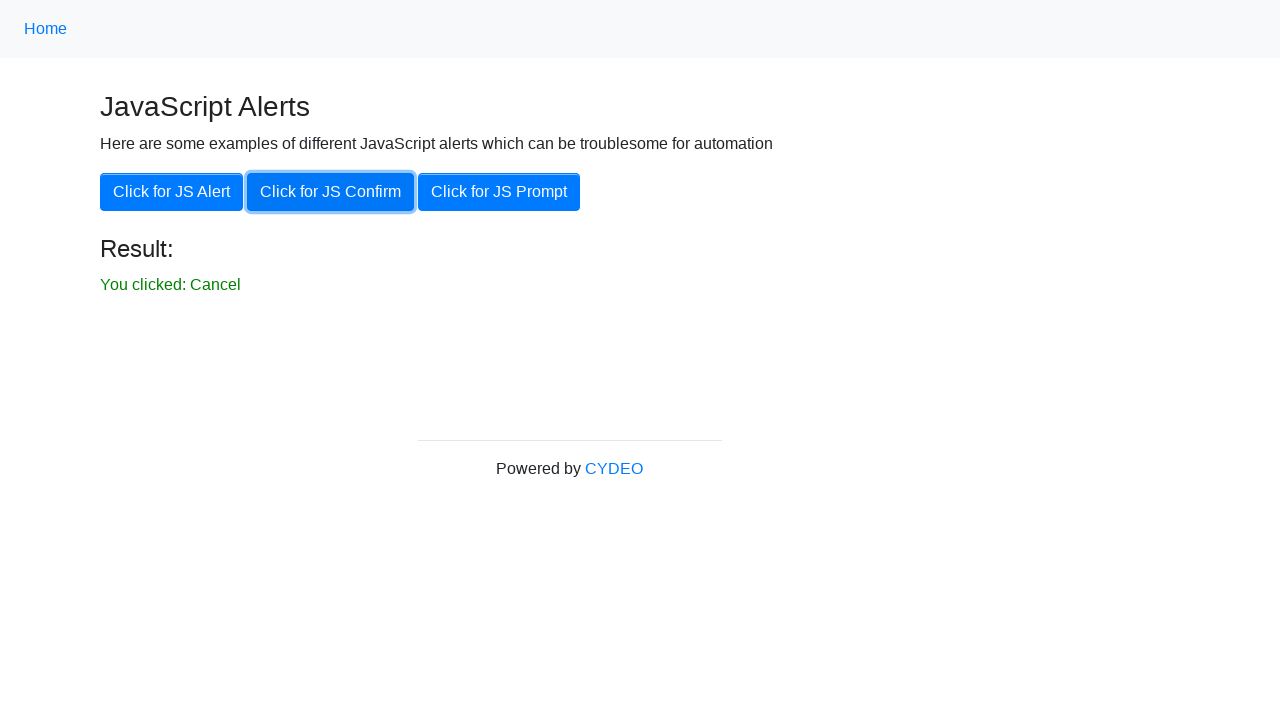

Dismissed the JavaScript confirm dialog
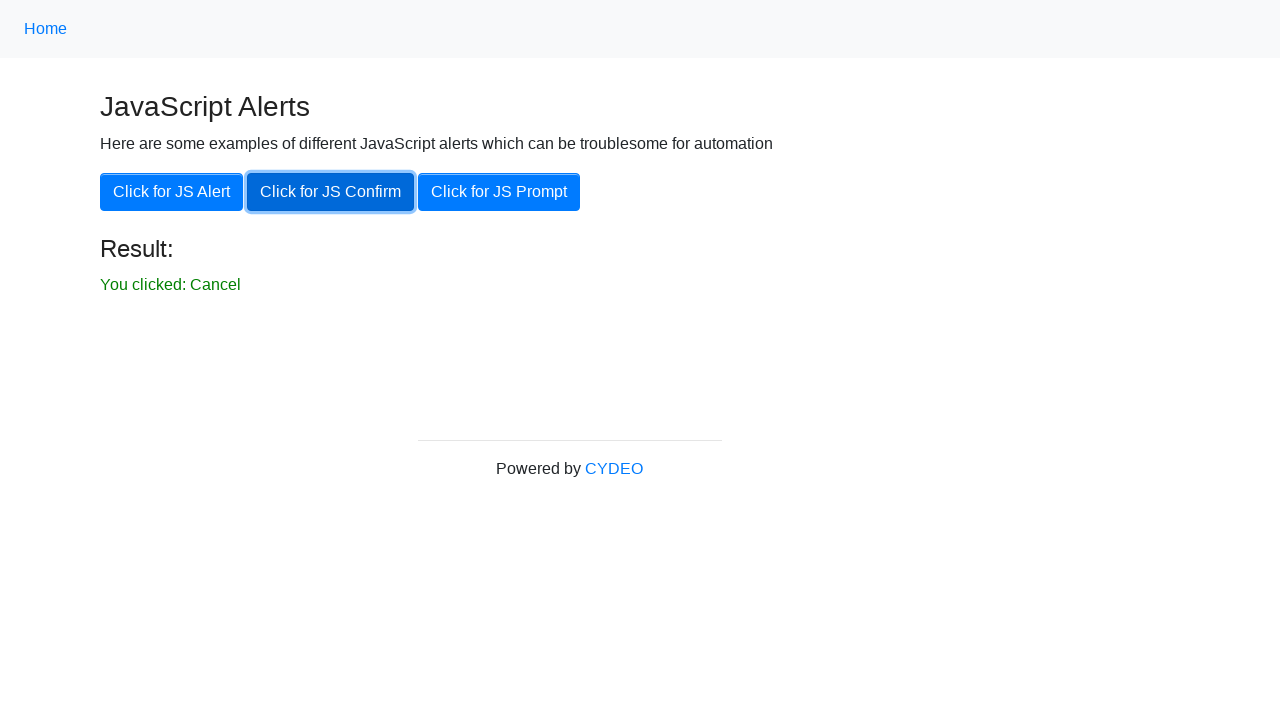

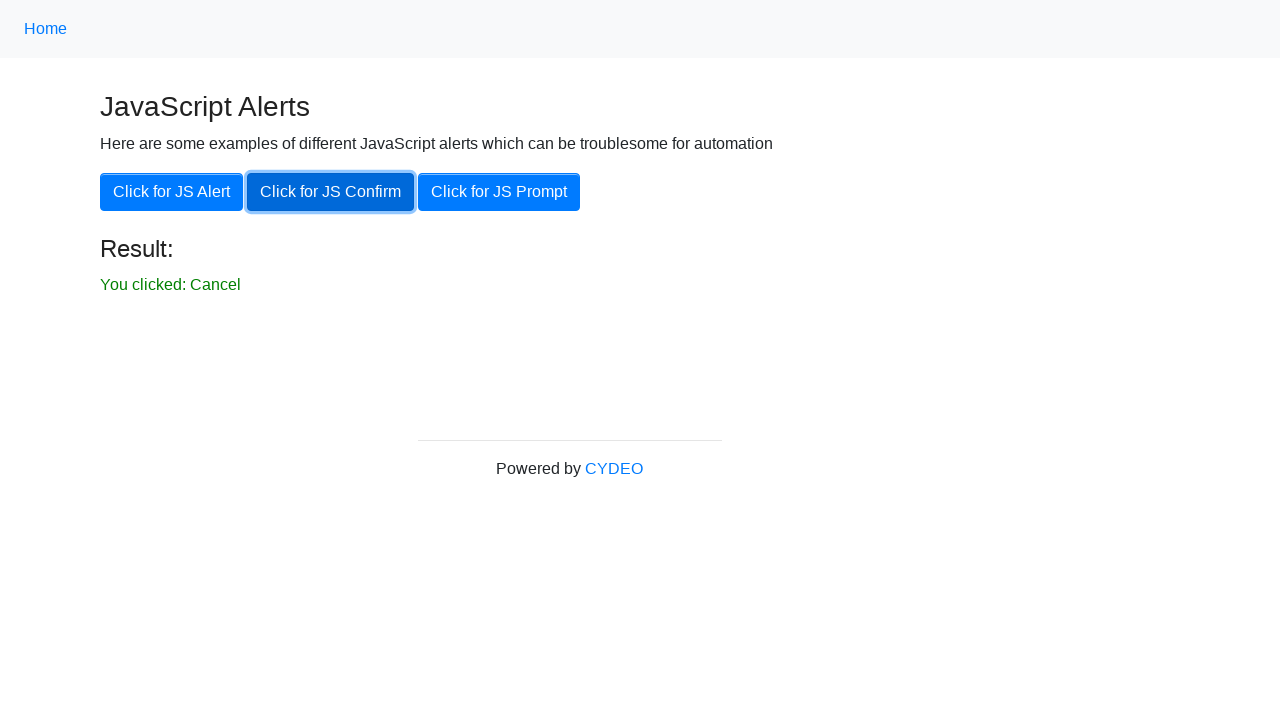